Tests an auto-suggest dropdown by typing "ind" and selecting "India" from the suggestions

Starting URL: https://rahulshettyacademy.com/dropdownsPractise/

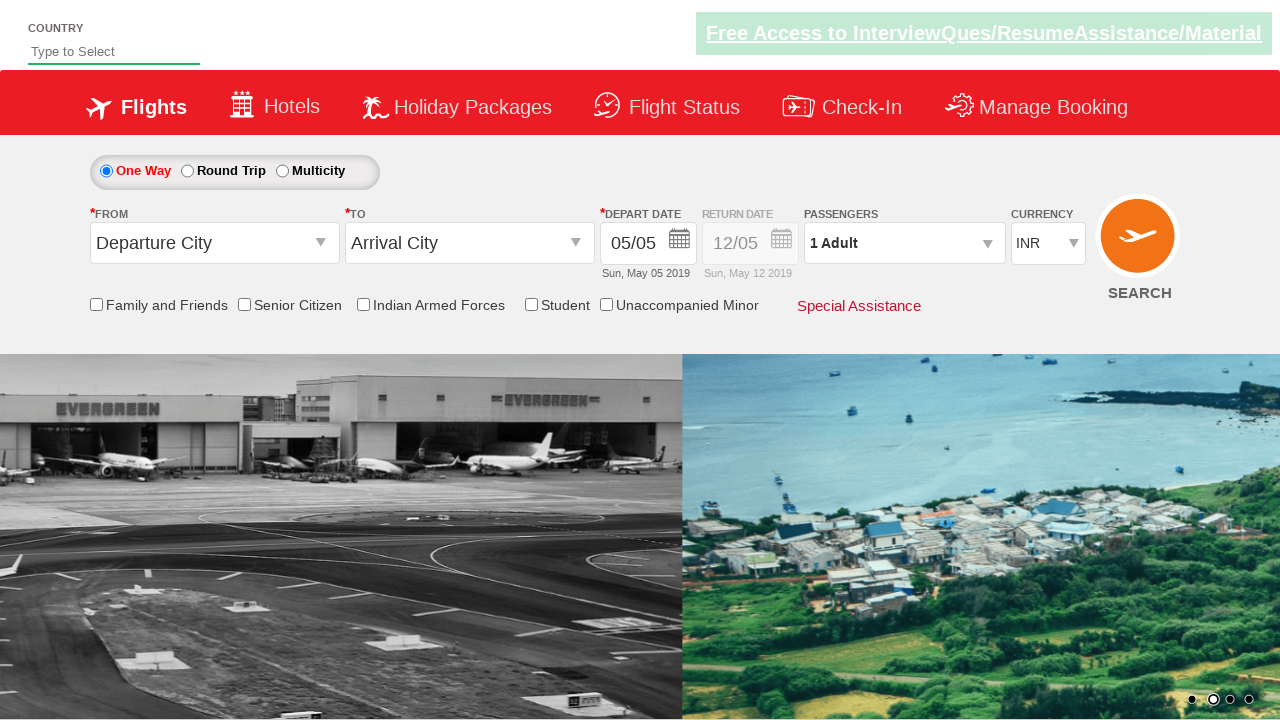

Typed 'ind' into the auto-suggest field on #autosuggest
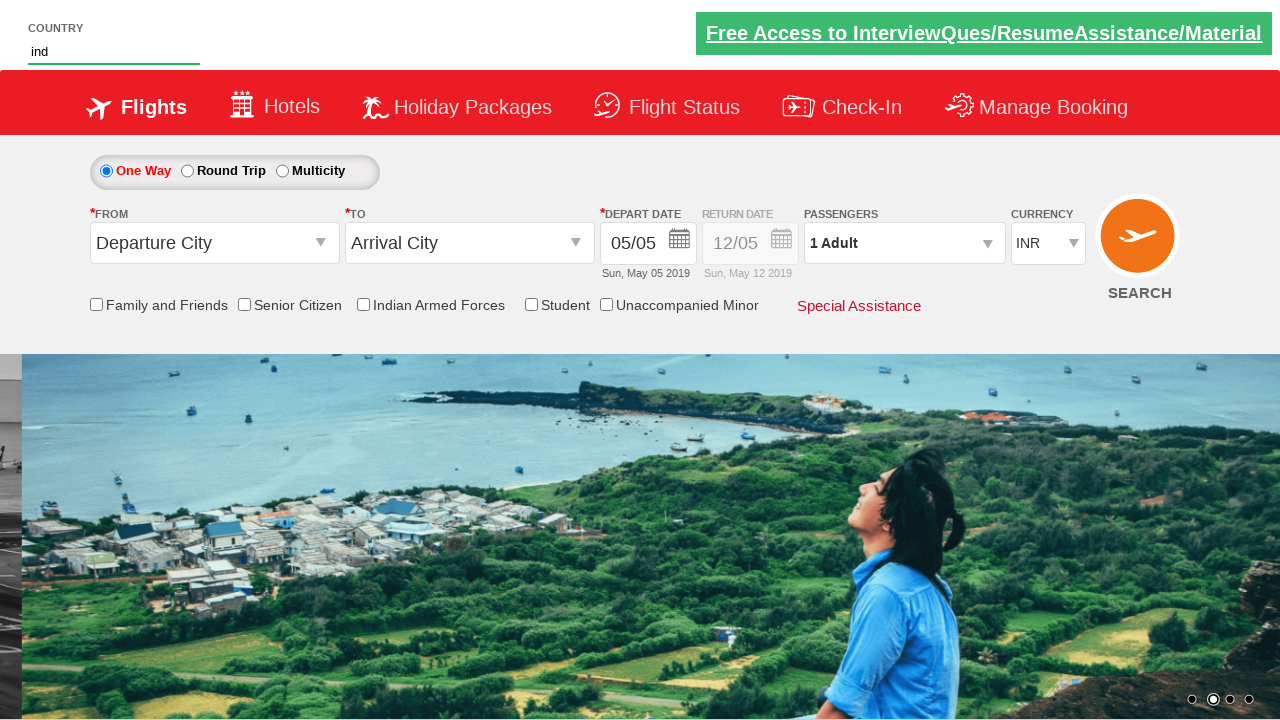

Auto-suggest dropdown suggestions appeared
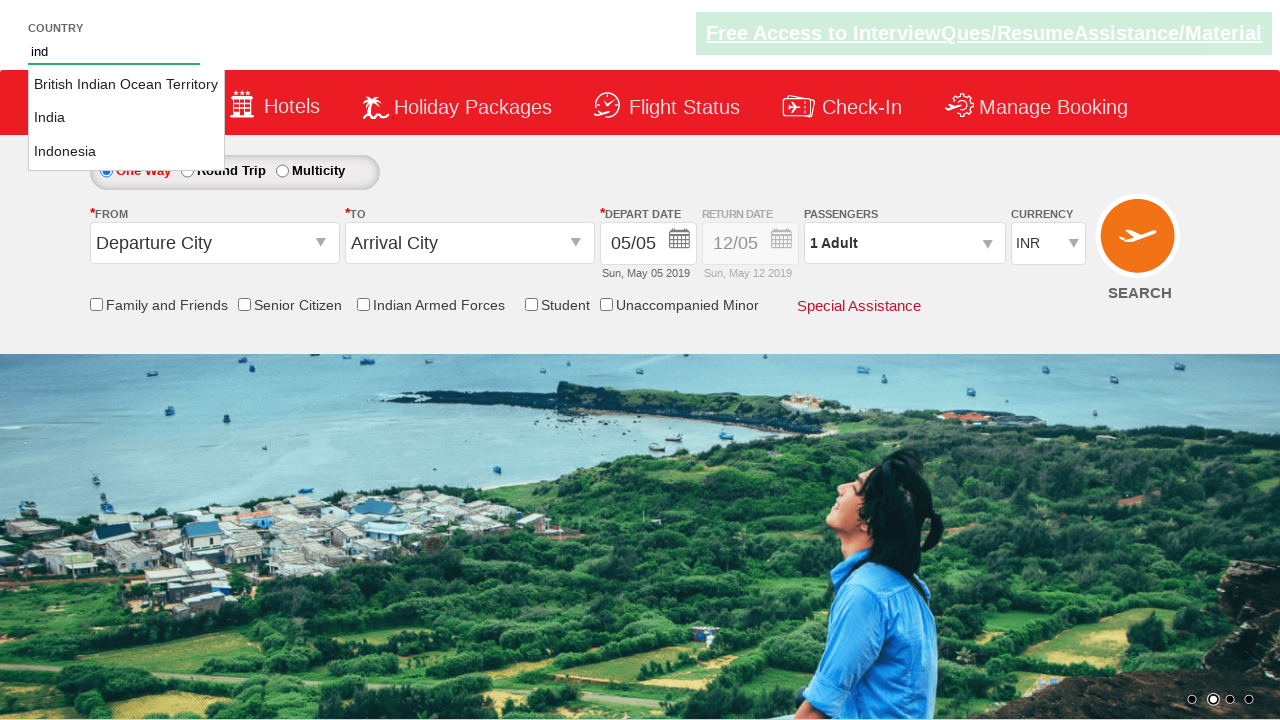

Retrieved all suggestion options from dropdown
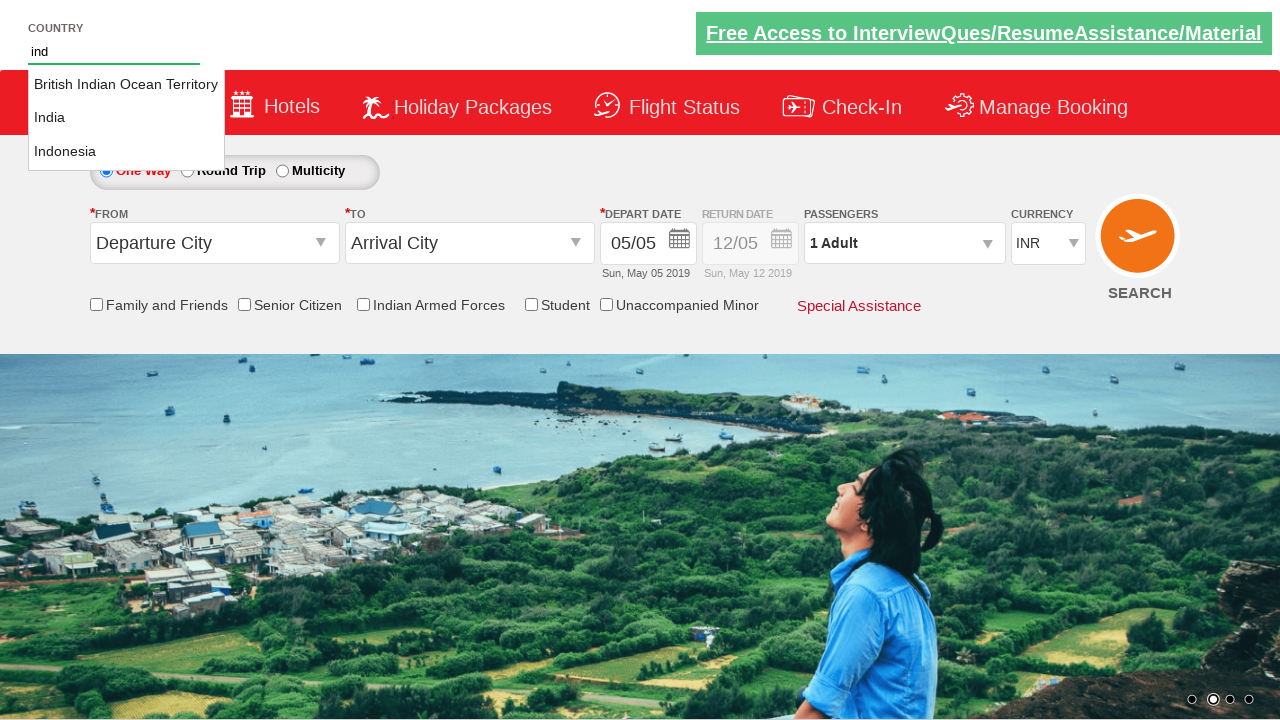

Selected 'India' from the auto-suggest dropdown at (126, 118) on li.ui-menu-item a >> nth=1
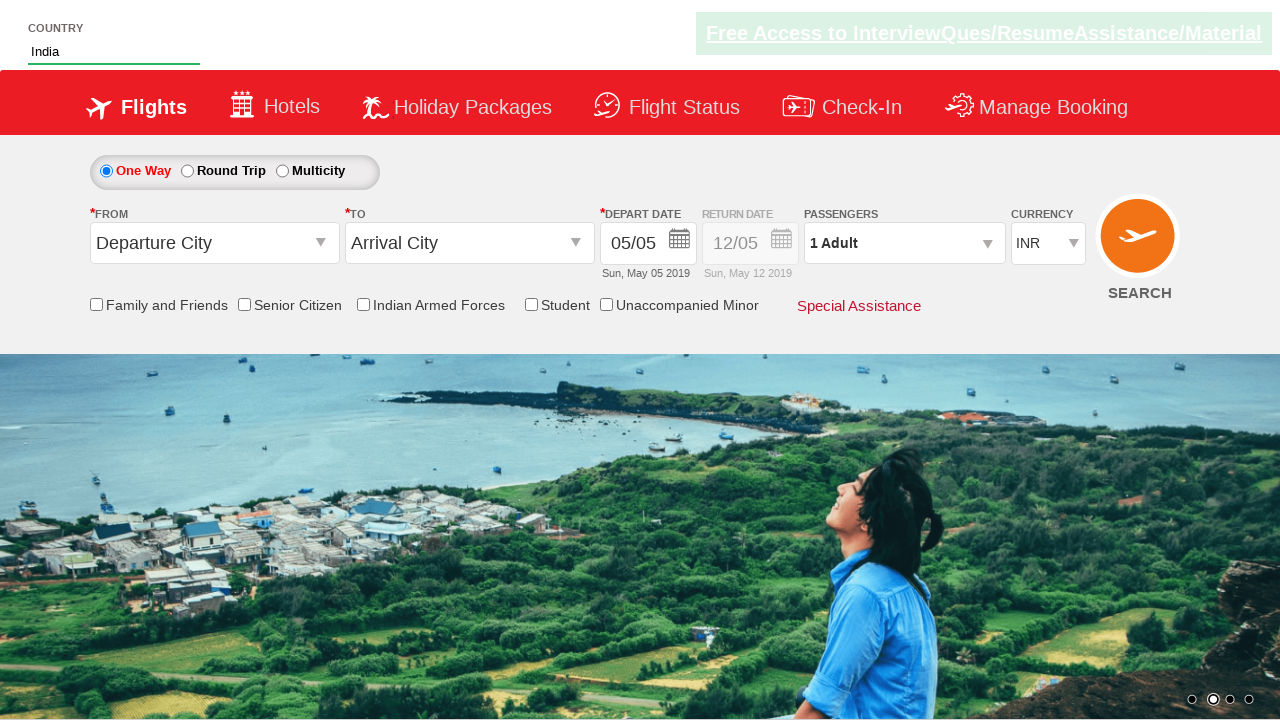

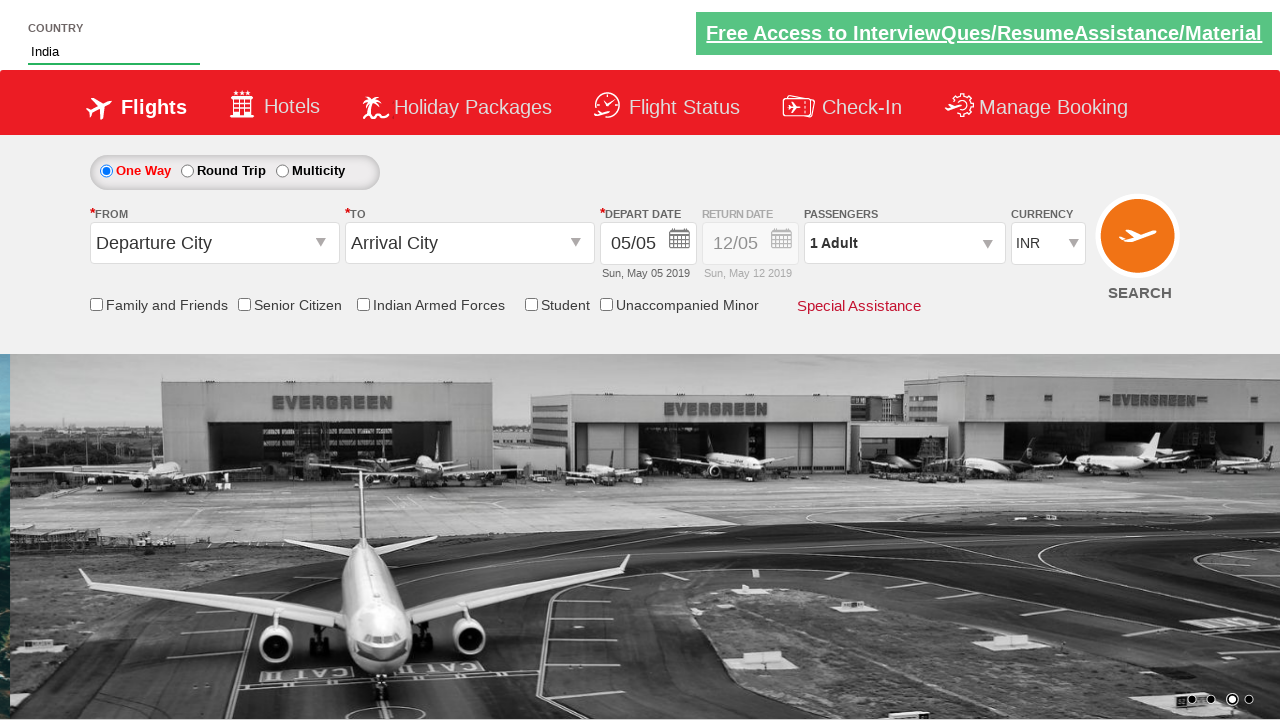